Tests form filling functionality by entering name details, selecting gender, and choosing an option from a dropdown menu

Starting URL: https://trytestingthis.netlify.app/

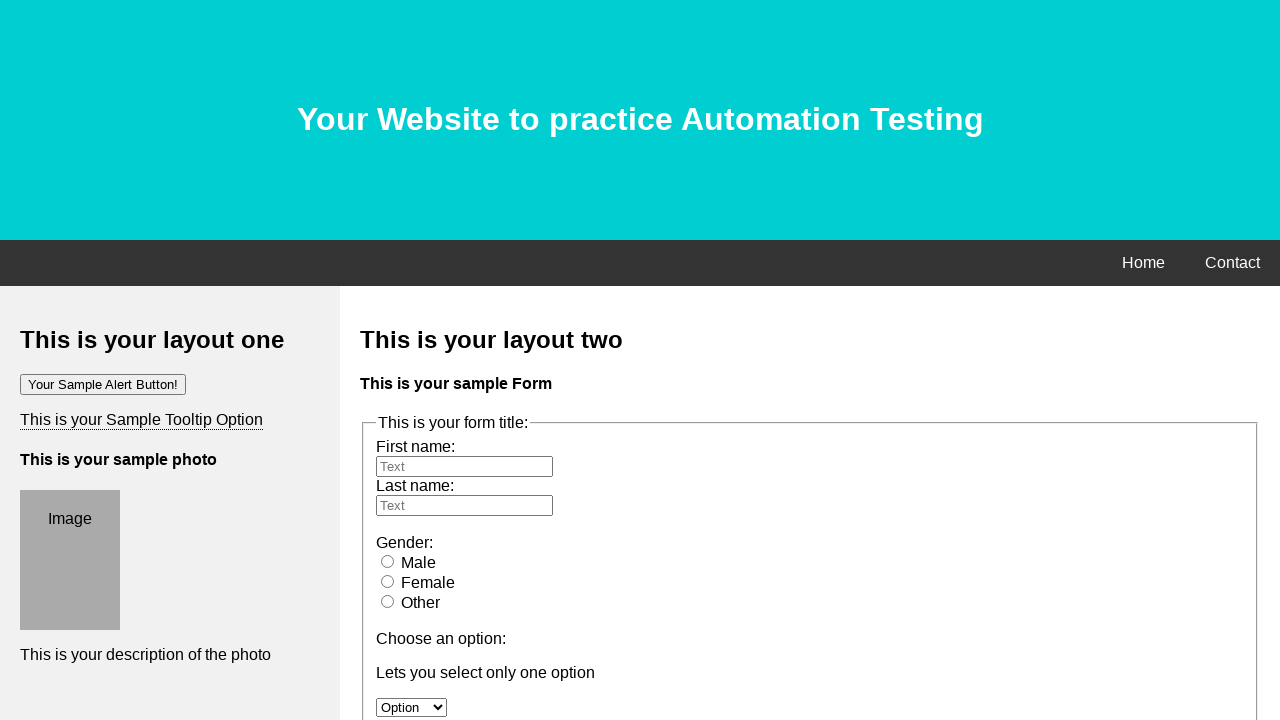

Filled first name field with 'sara' on label[for='fname'] + br + input
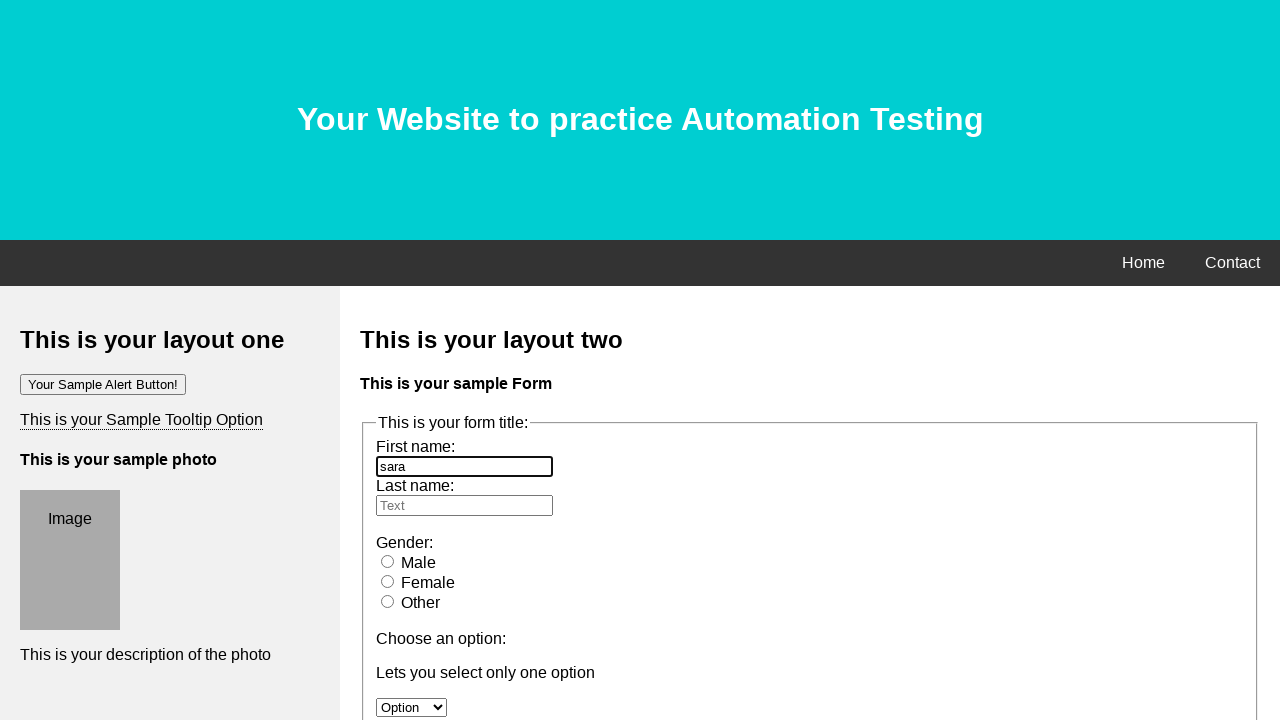

Filled last name field with 'mahgoub' on //label[text()='Gender:']/preceding-sibling::input[1]
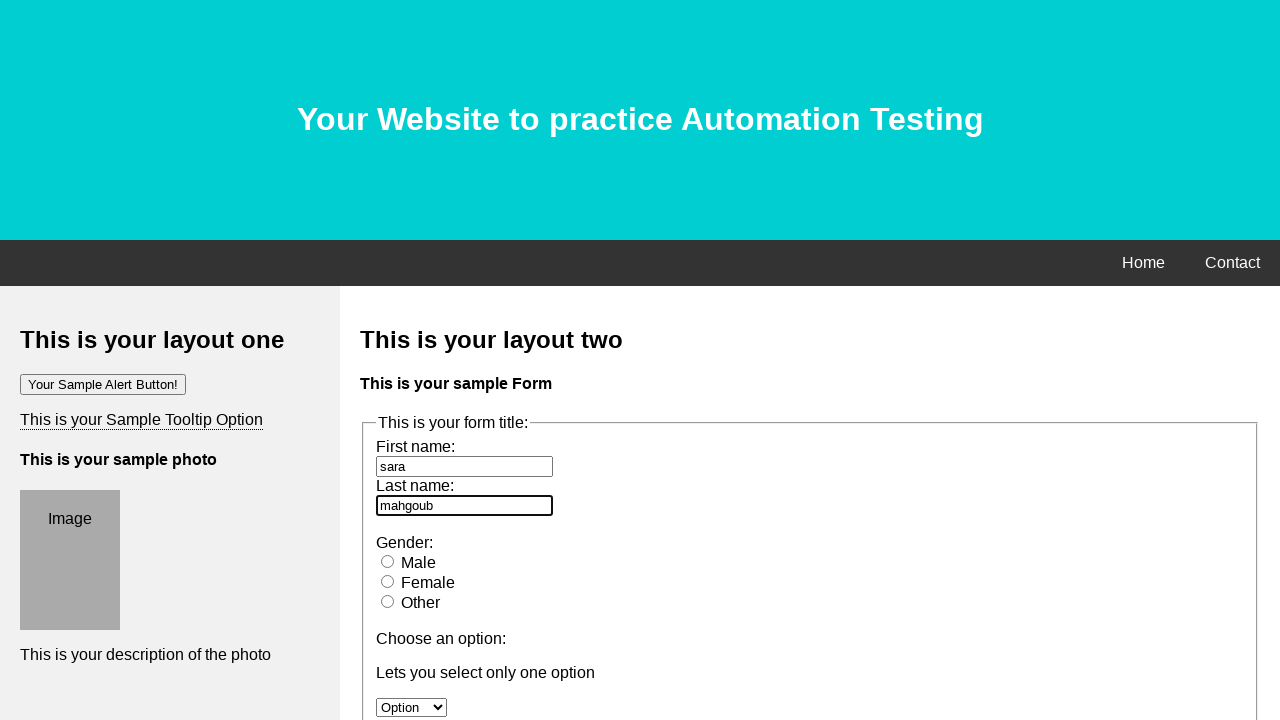

Selected female gender radio button at (388, 581) on input#female
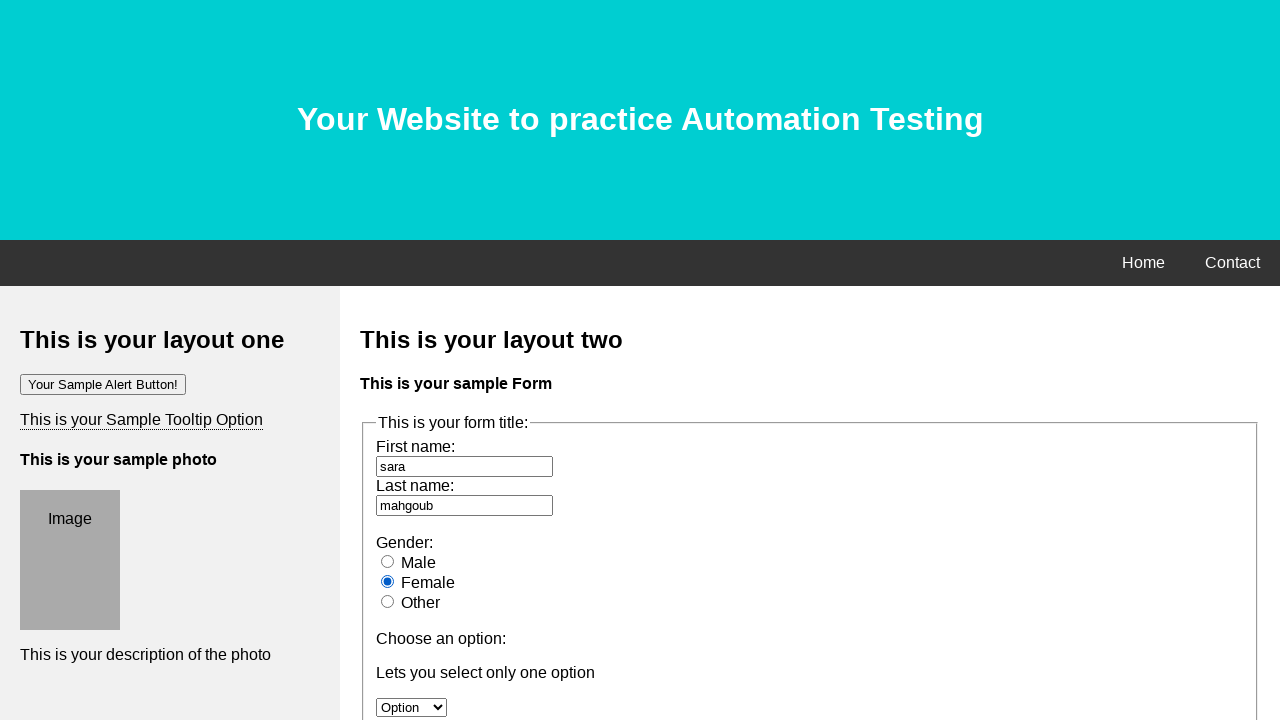

Selected 'Option 1' from dropdown menu on select#option
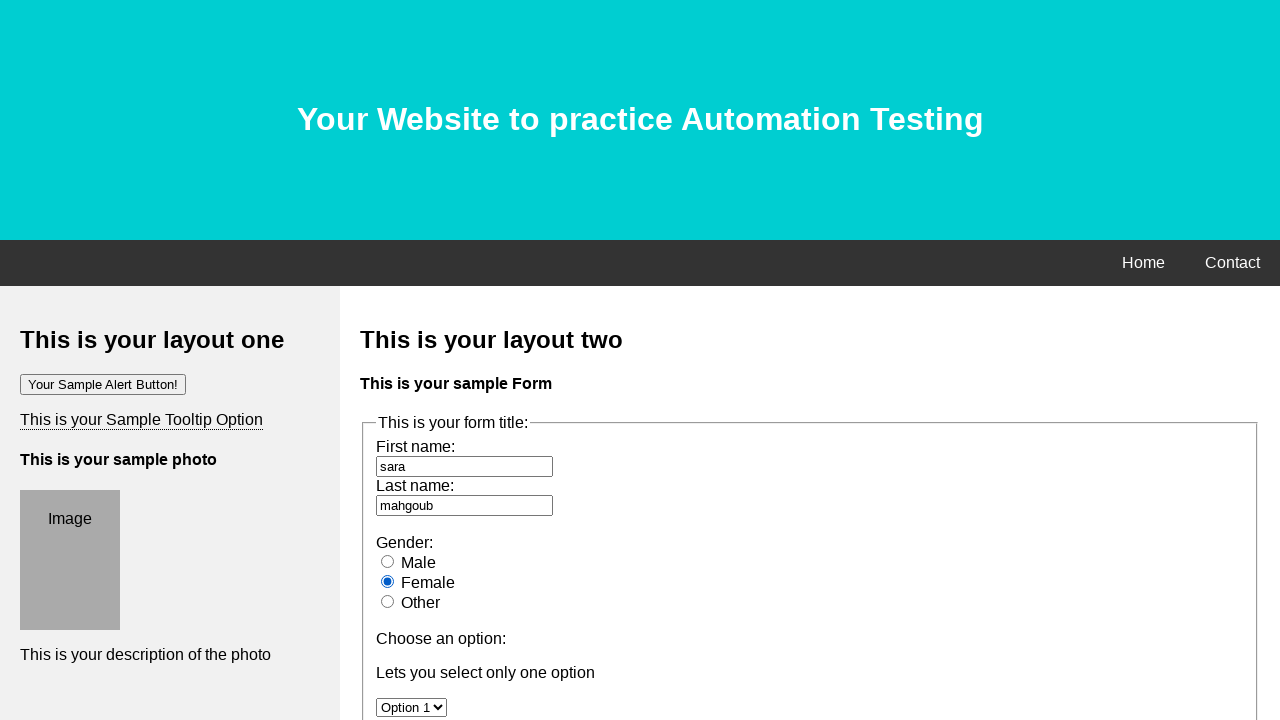

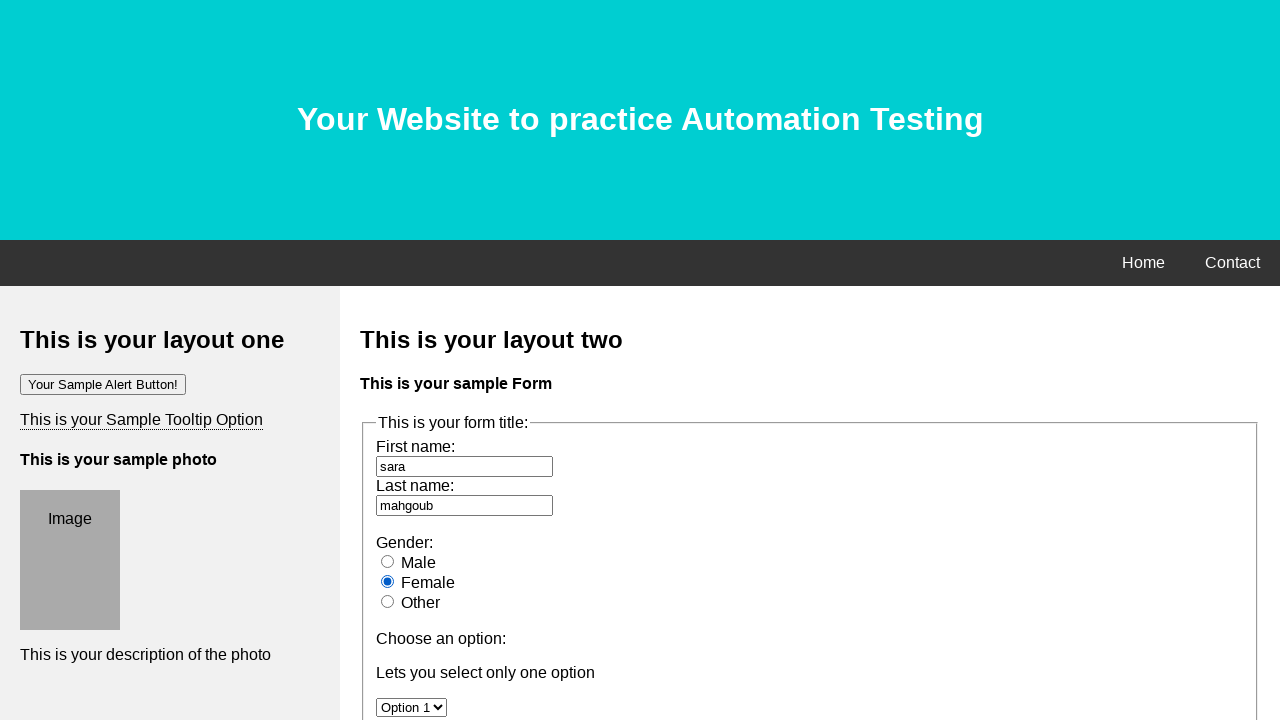